Tests the search/filter functionality on an offers page by entering "Rice" in the search field and verifying that all displayed results contain the search term.

Starting URL: https://rahulshettyacademy.com/seleniumPractise/#/offers

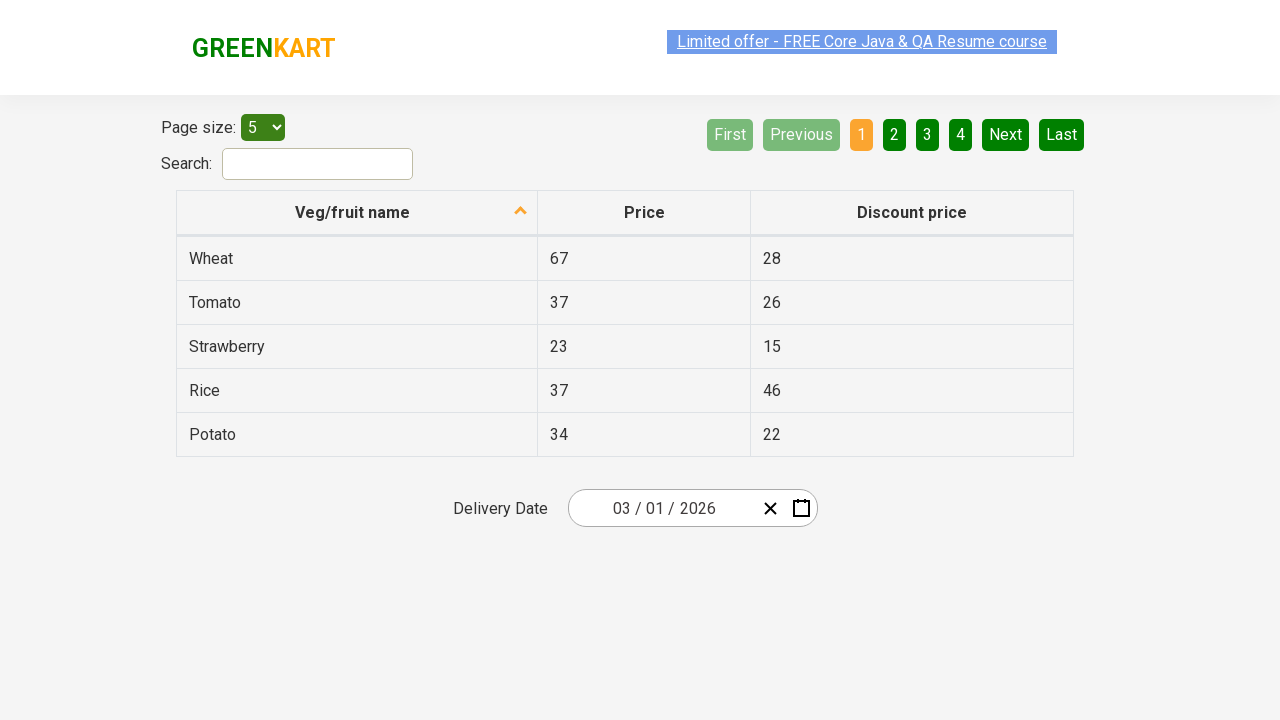

Filled search field with 'Rice' on #search-field
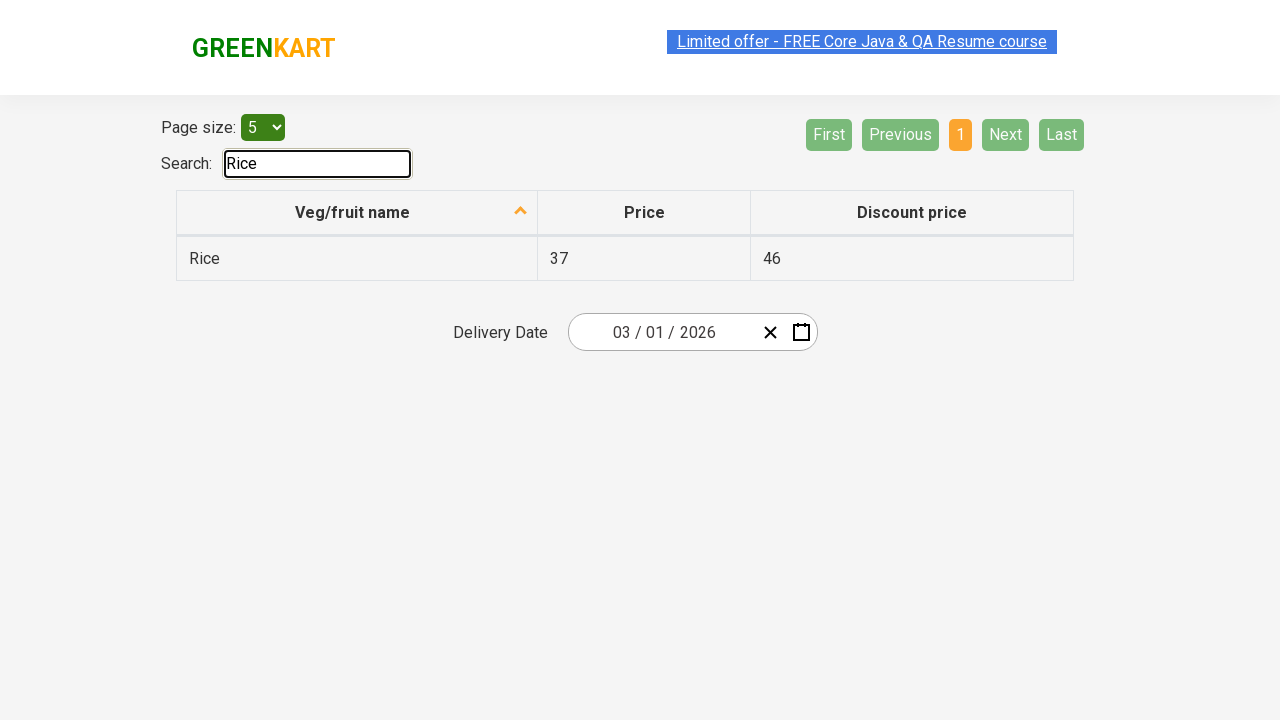

Waited 500ms for filter to apply
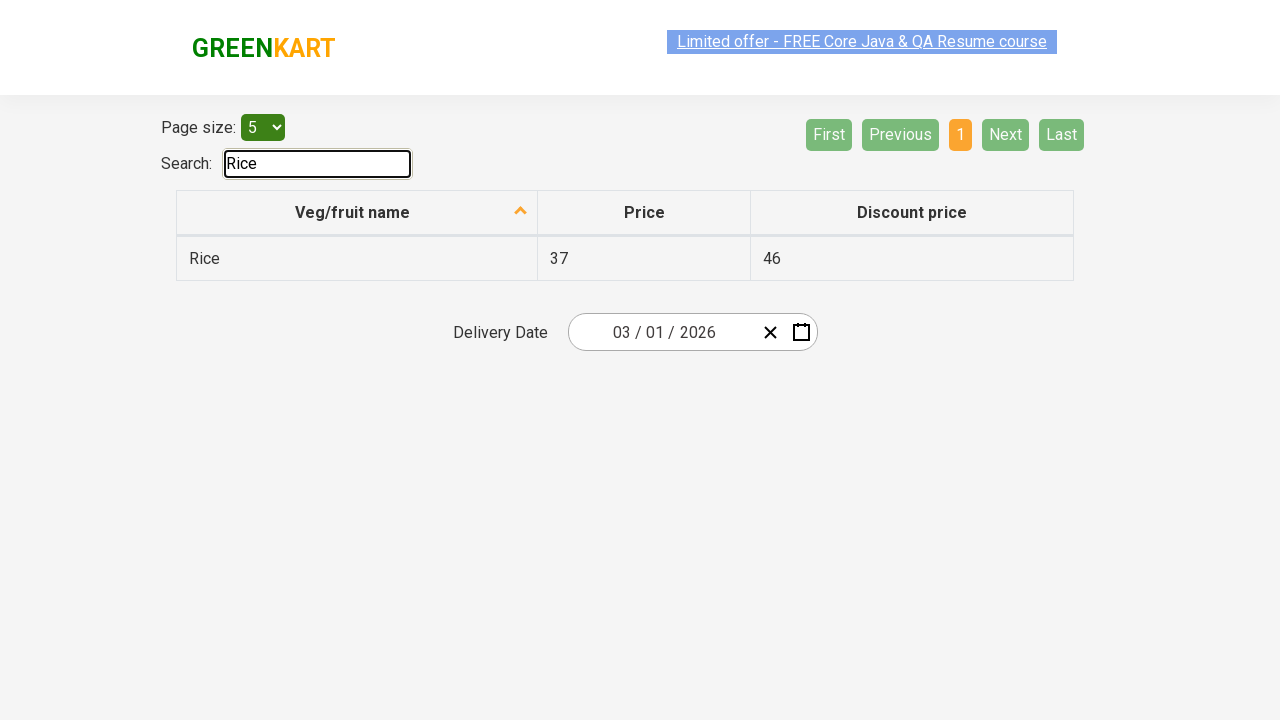

Filtered results table loaded
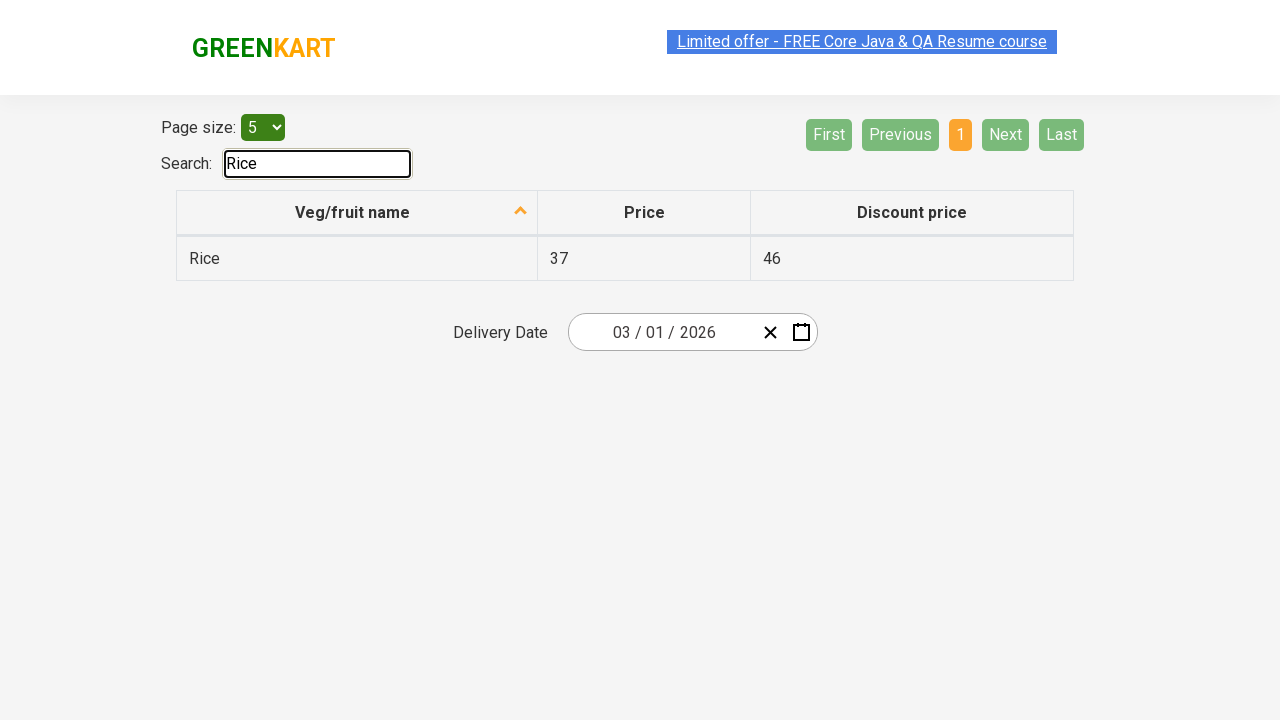

Retrieved all product names from filtered results
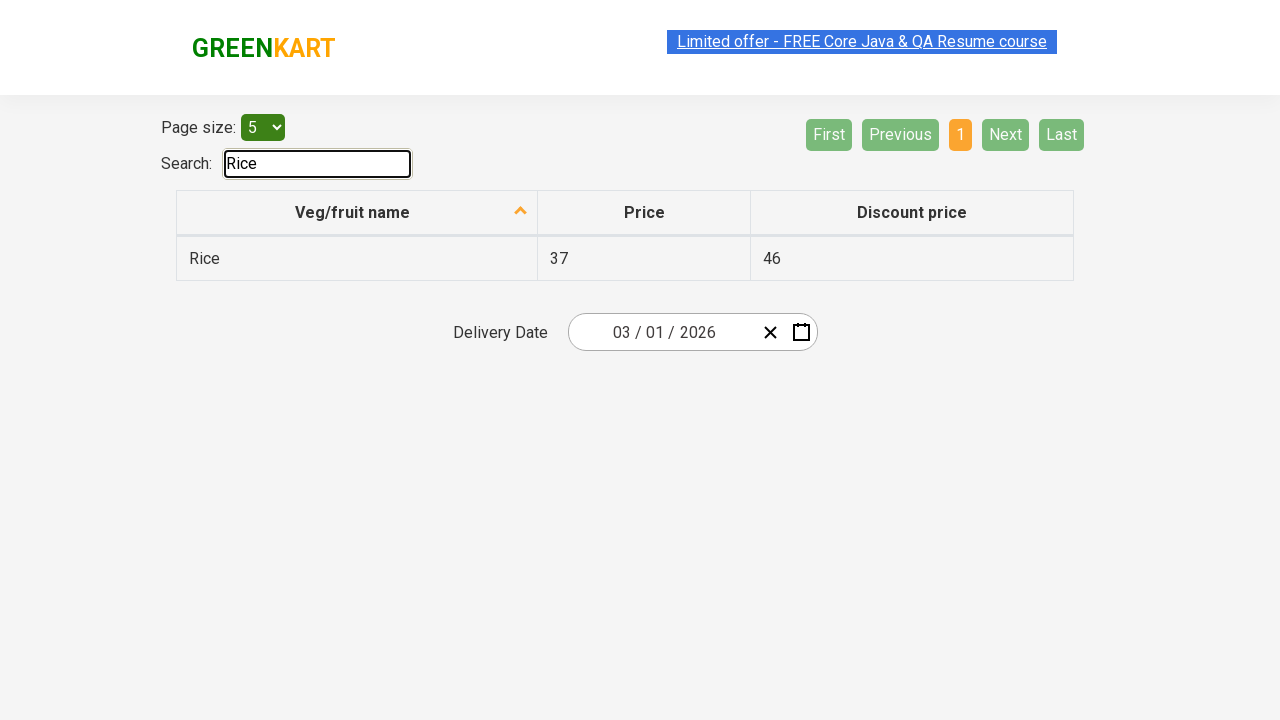

Verified 'Rice' contains 'Rice'
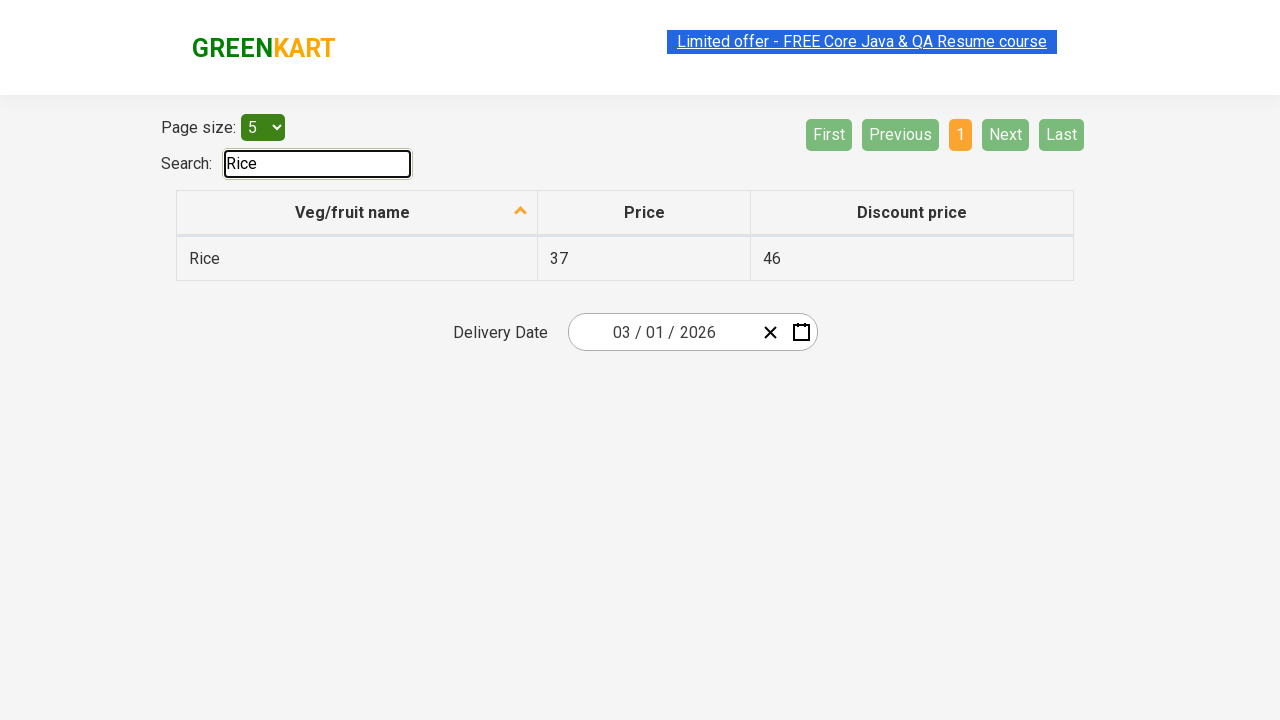

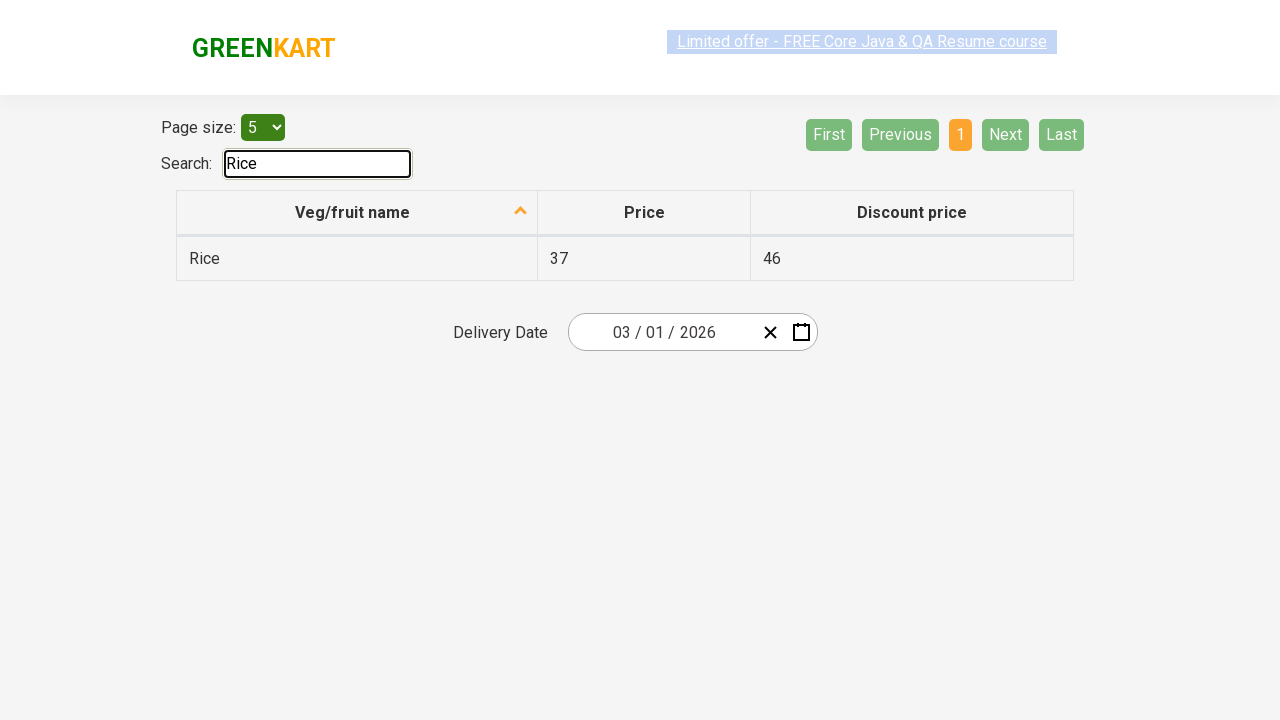